Searches for a product, sets quantity to 2, adds it to the cart, and verifies the cart reflects the correct quantity and total price.

Starting URL: https://rahulshettyacademy.com/seleniumPractise#/

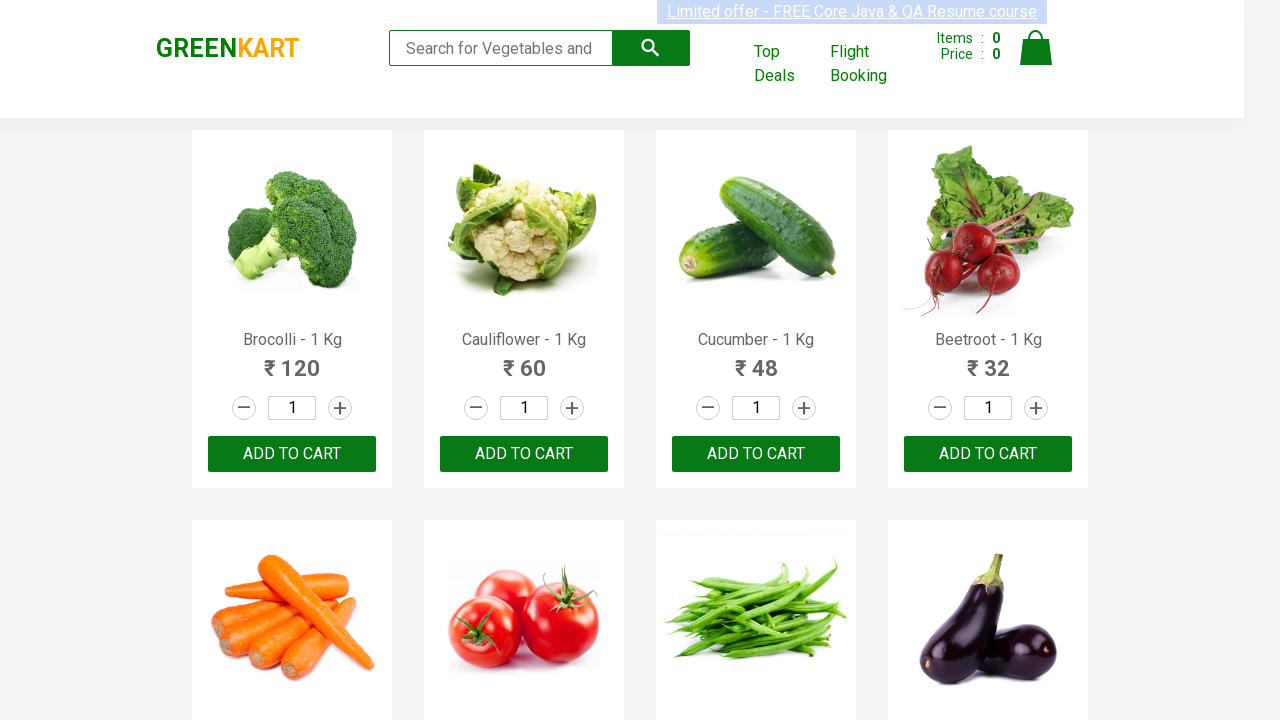

Filled search field with 'Cucumber' on .search-keyword
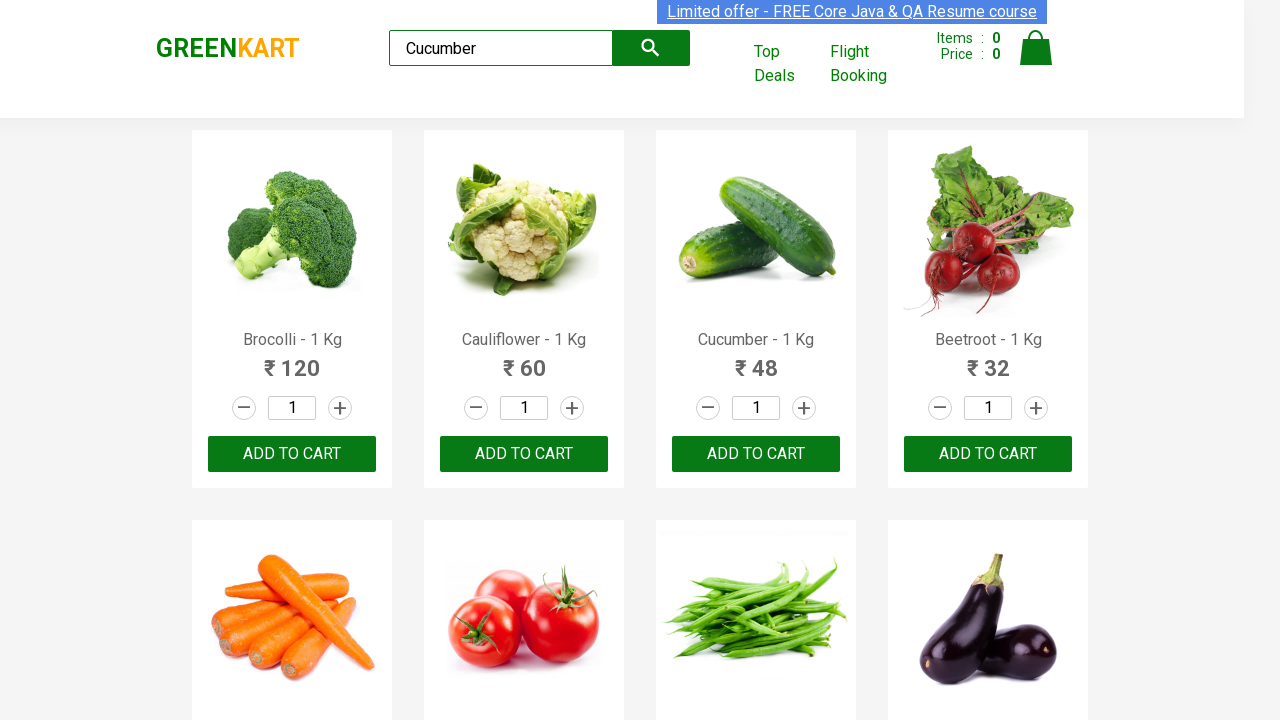

Waited 500ms for search results to filter
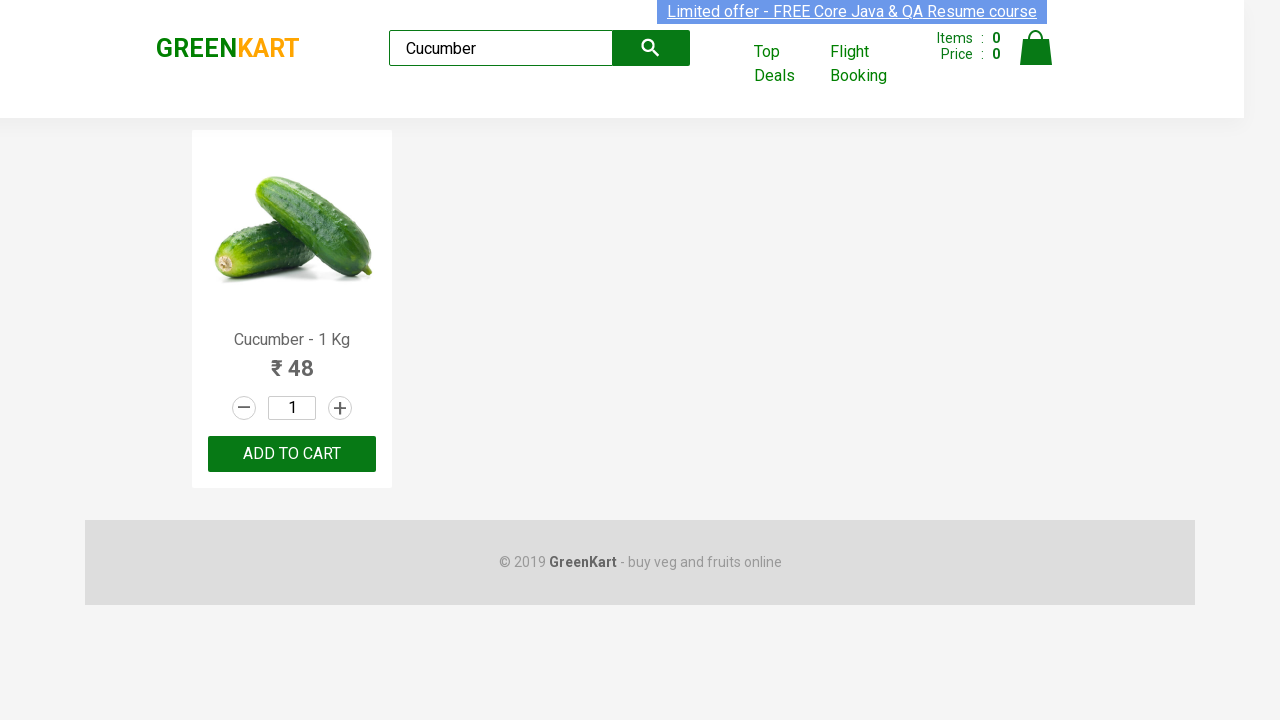

Verified exactly 1 product found in search results
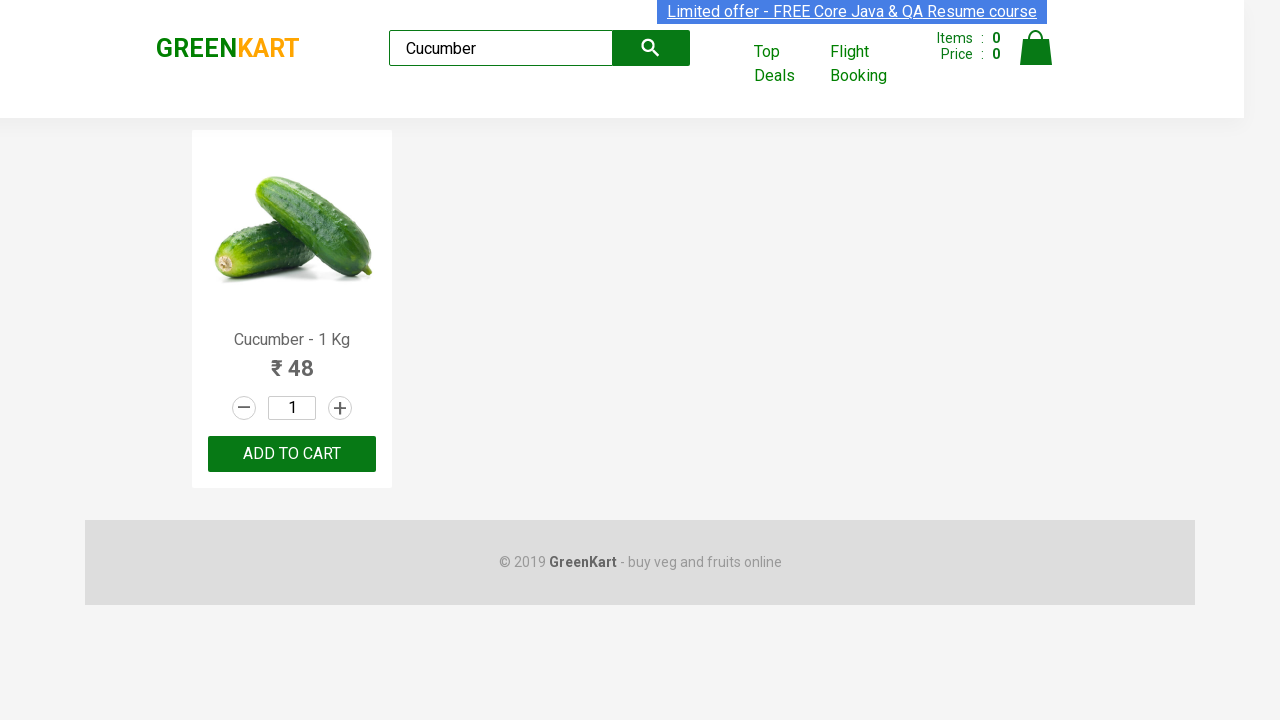

Cleared quantity field on .stepper-input .quantity
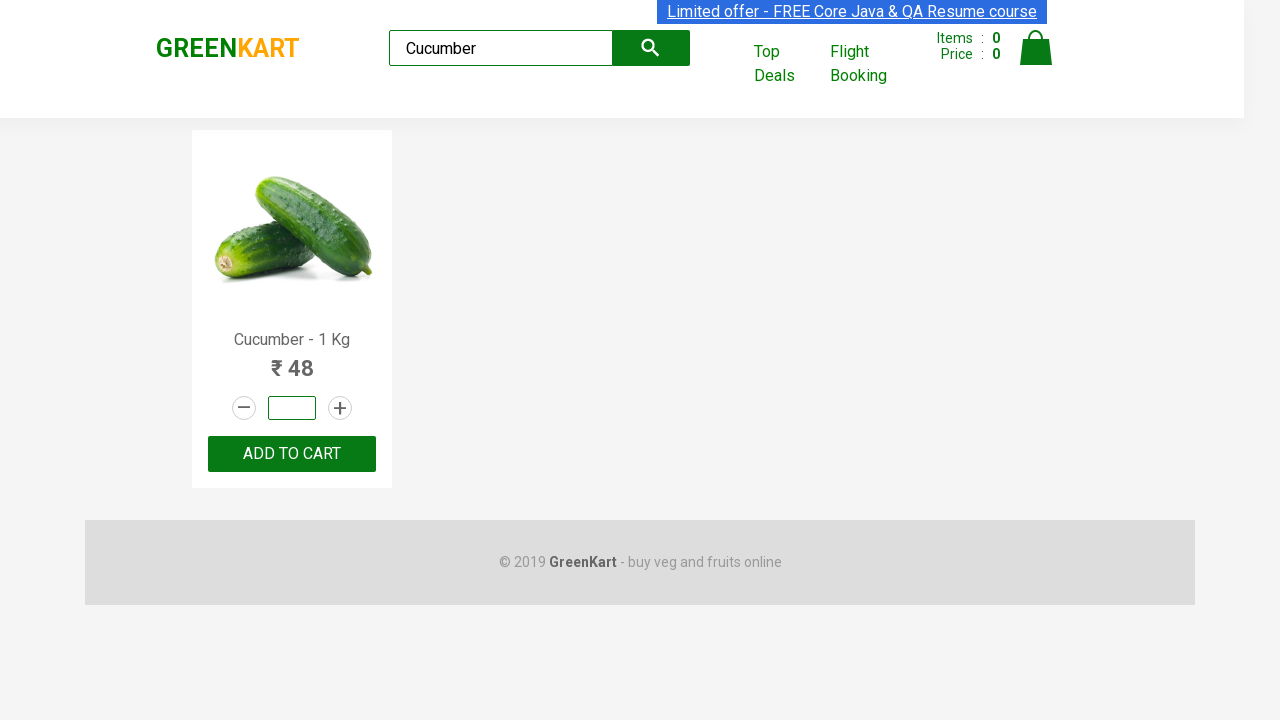

Set quantity to 2 on .stepper-input .quantity
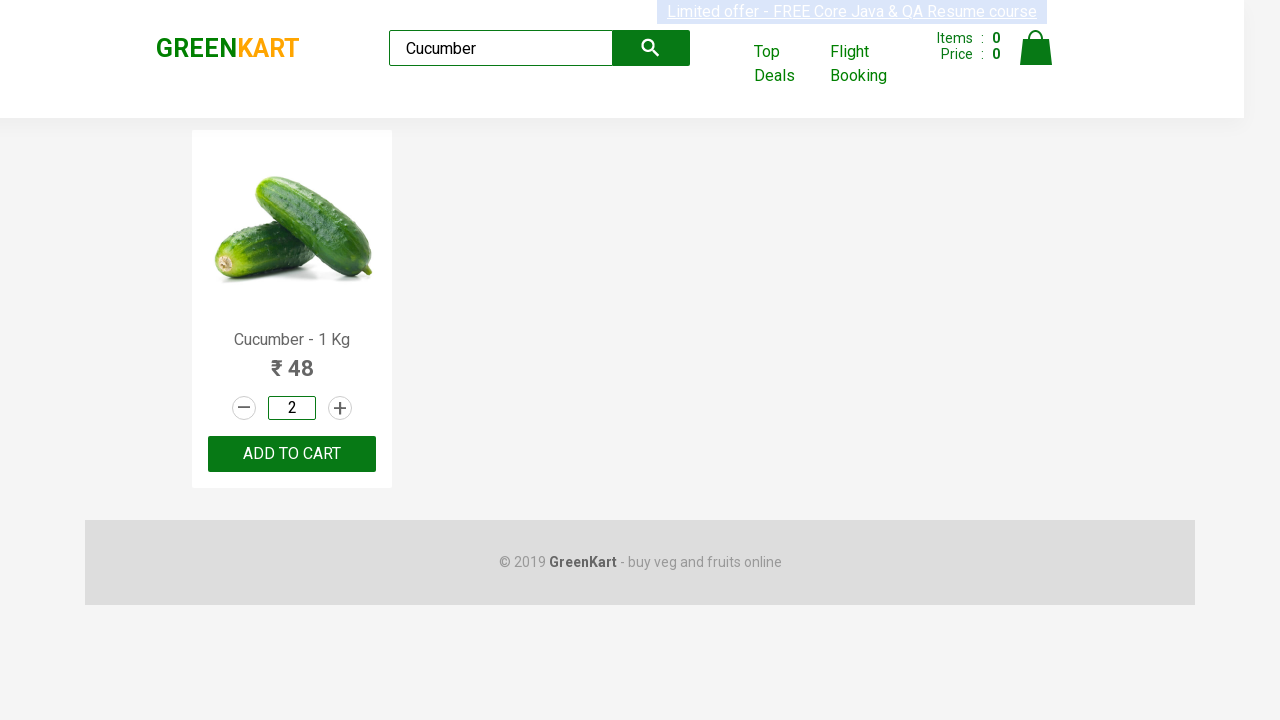

Clicked ADD TO CART button for Cucumber product at (292, 454) on .products .product >> nth=0 >> text=ADD TO CART
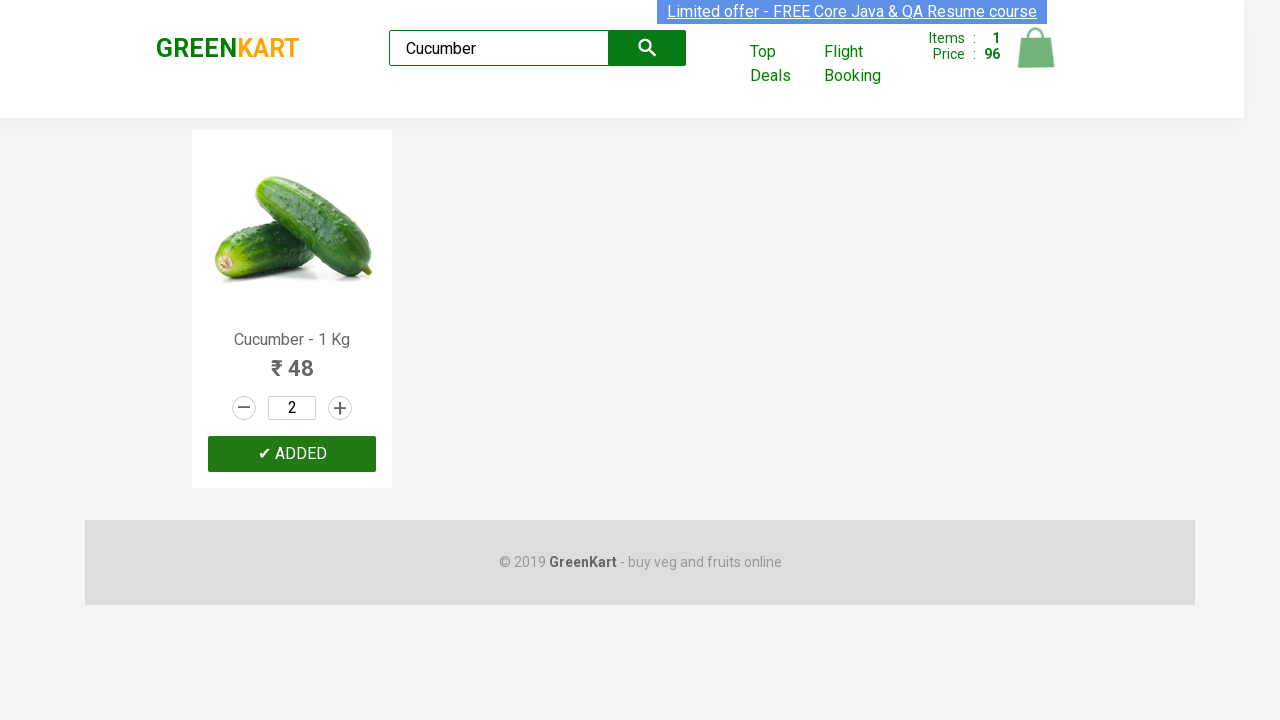

Cart updated with product - verified cart info table appeared
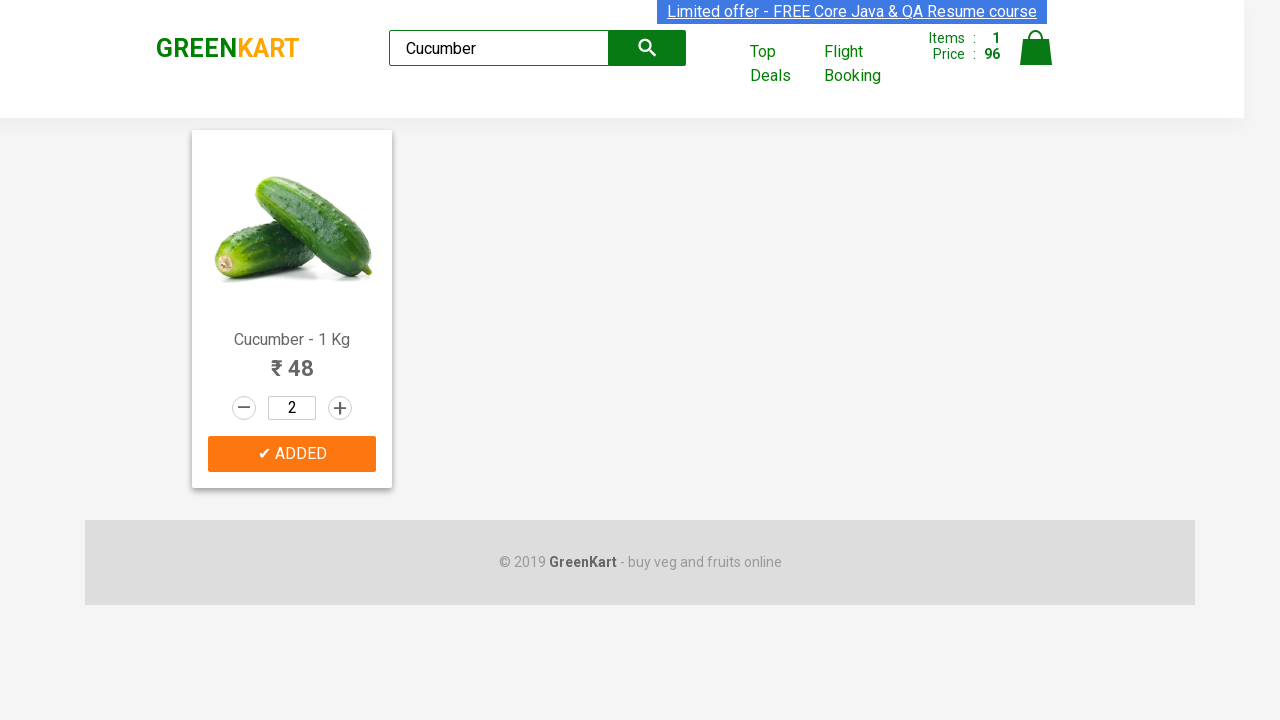

Verified checkout button is enabled
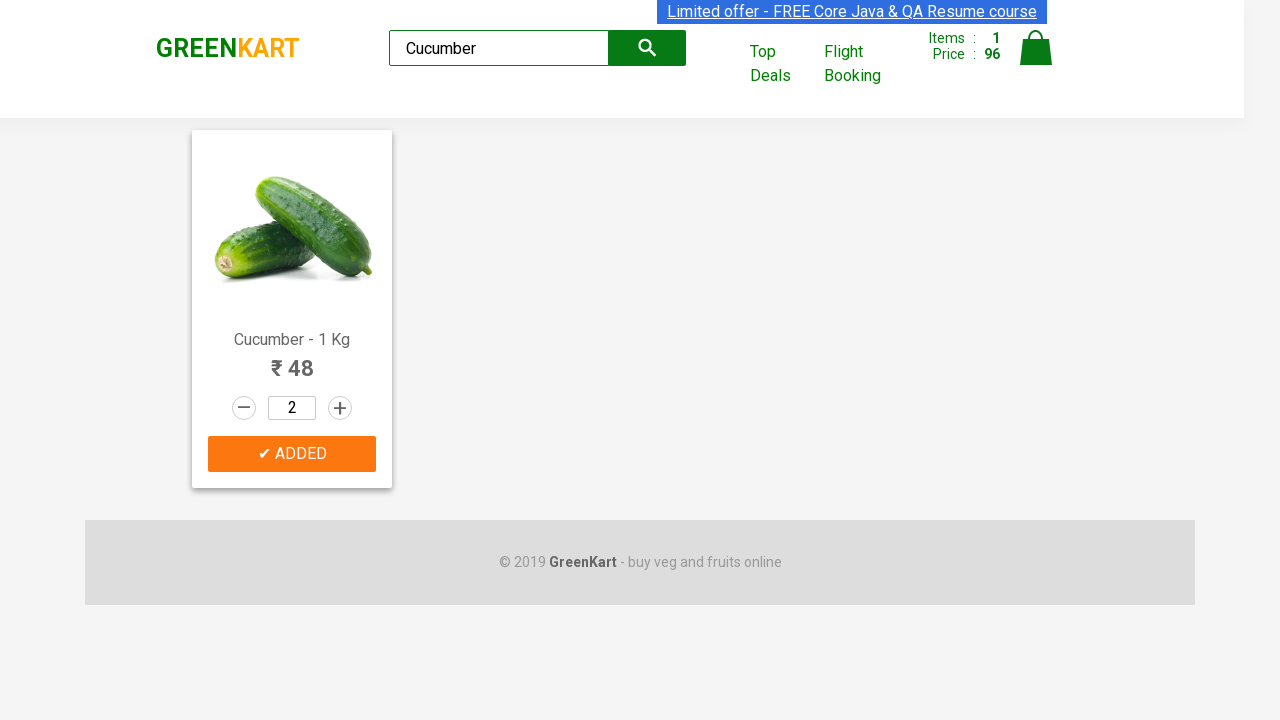

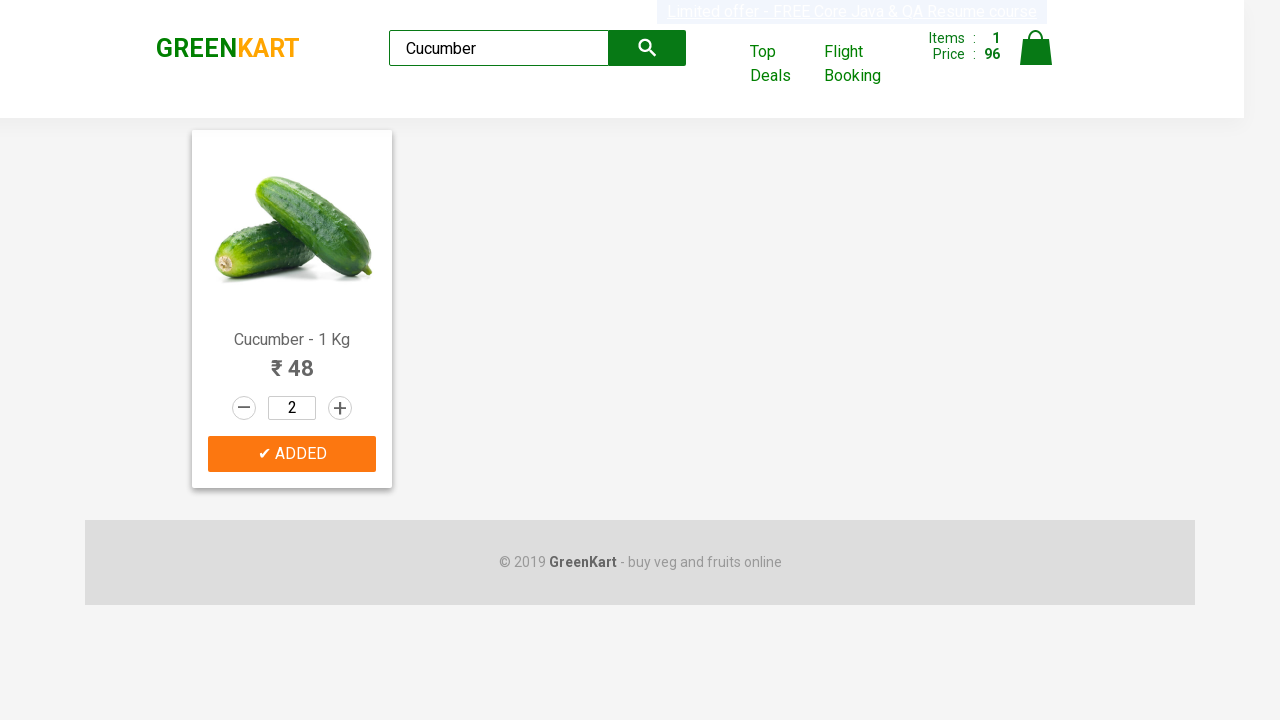